Tests JavaScript prompt alert functionality by clicking a button to trigger a prompt, entering text into the prompt, and accepting it.

Starting URL: https://demoqa.com/alerts

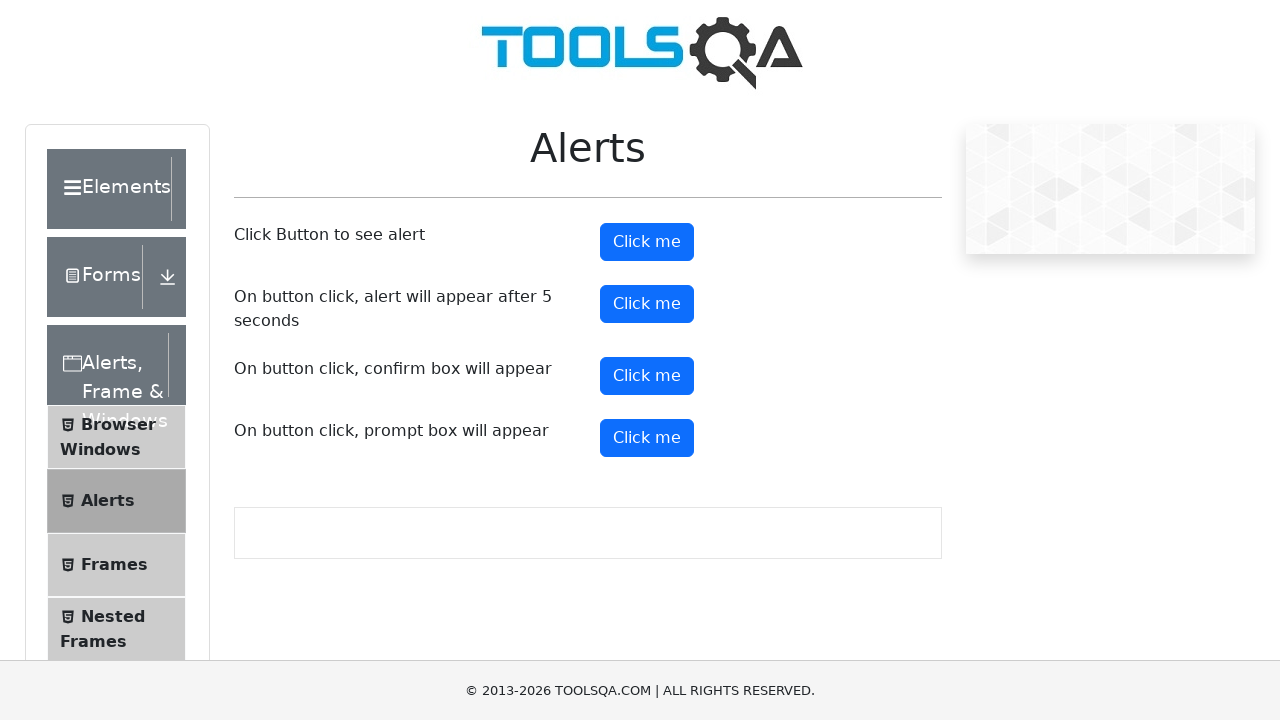

Clicked prompt button to trigger the prompt alert at (647, 438) on #promtButton
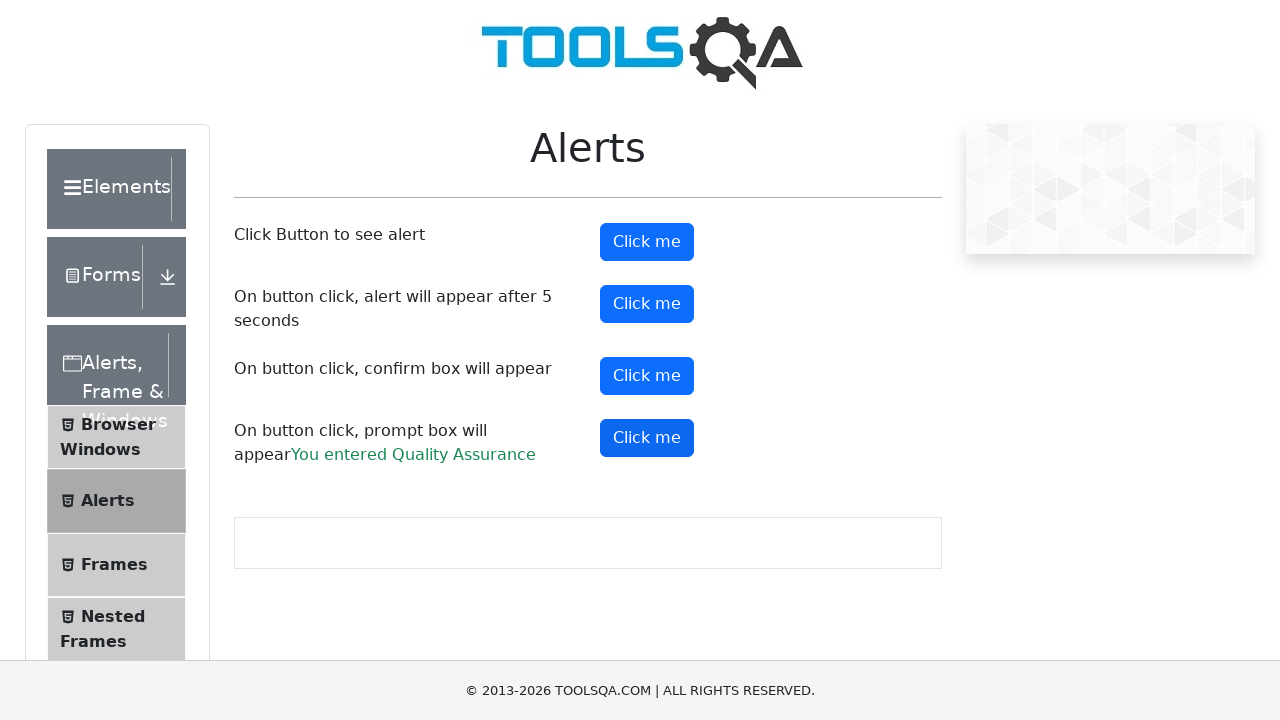

Prompt dialog appeared, text 'Quality Assurance' was entered and accepted
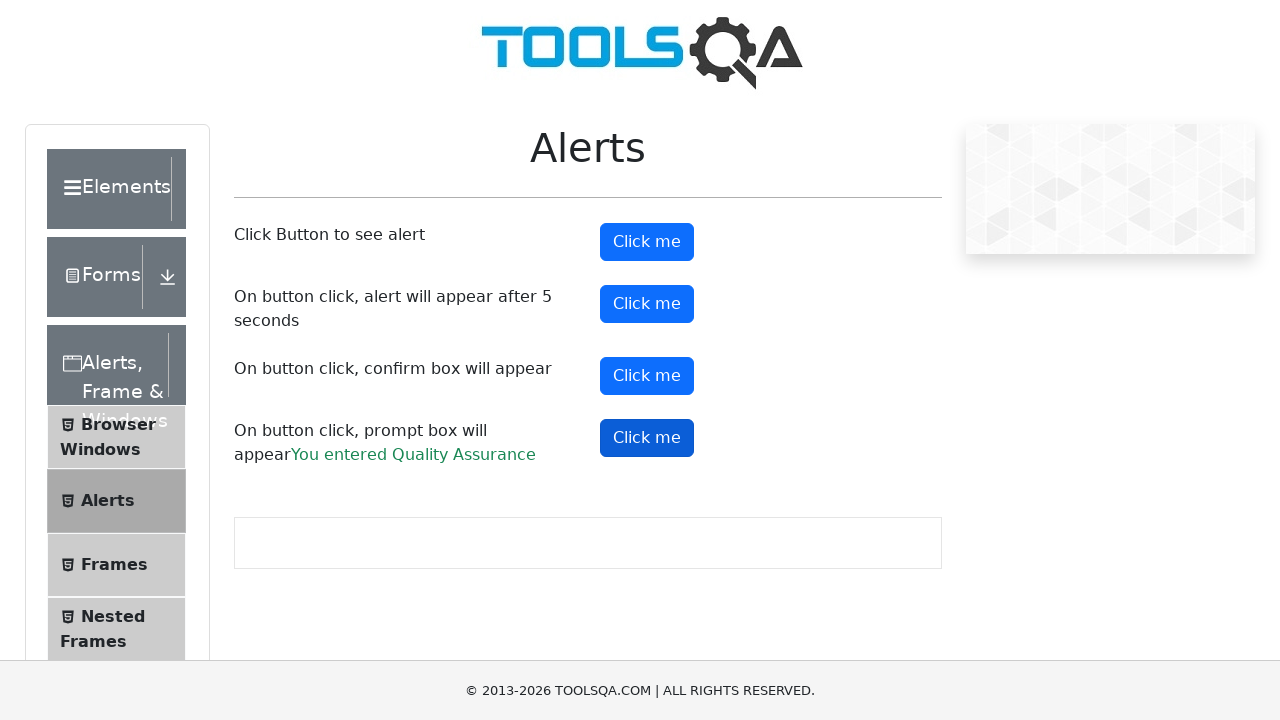

Prompt result appeared on page showing the entered text
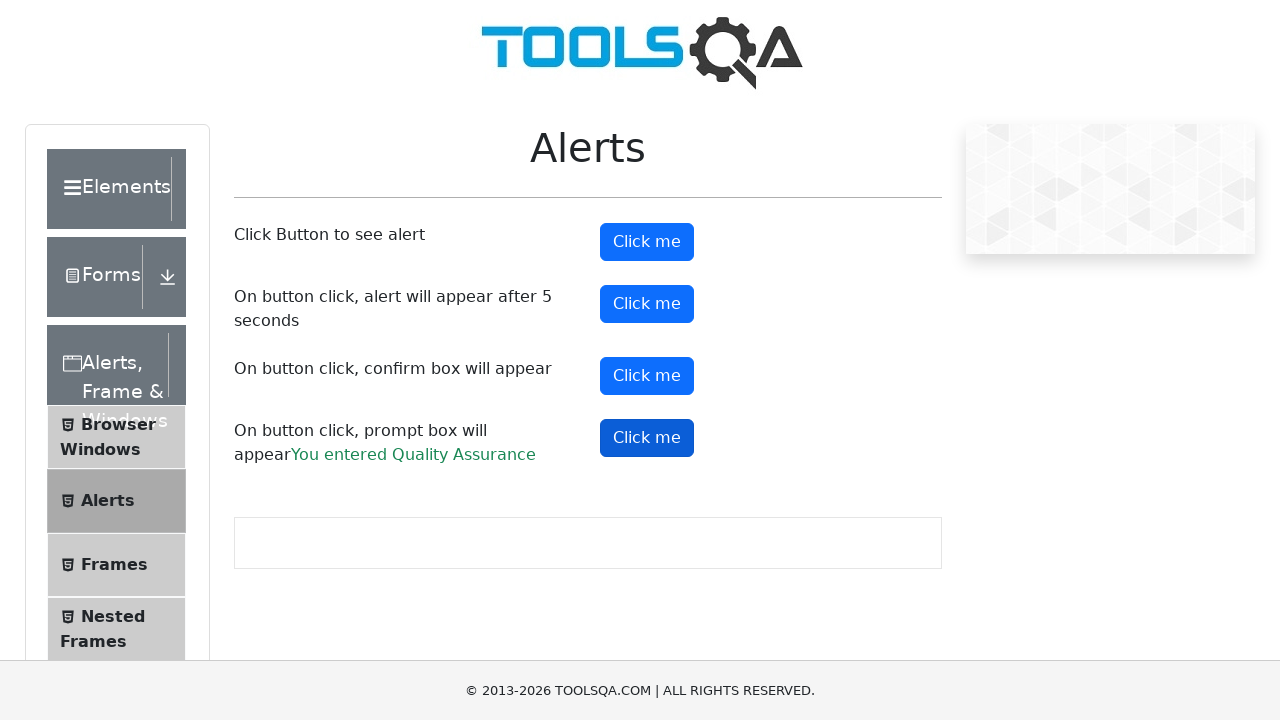

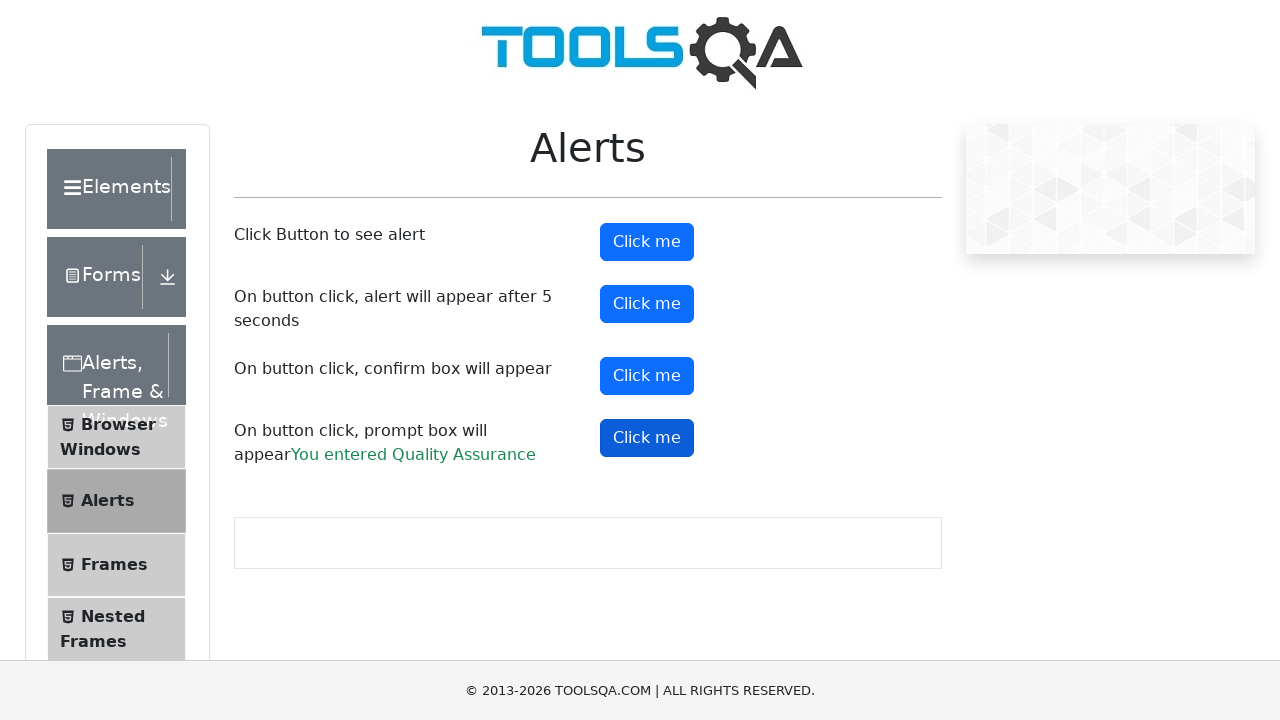